Verifies submission of text box form with email validation

Starting URL: https://demoqa.com/

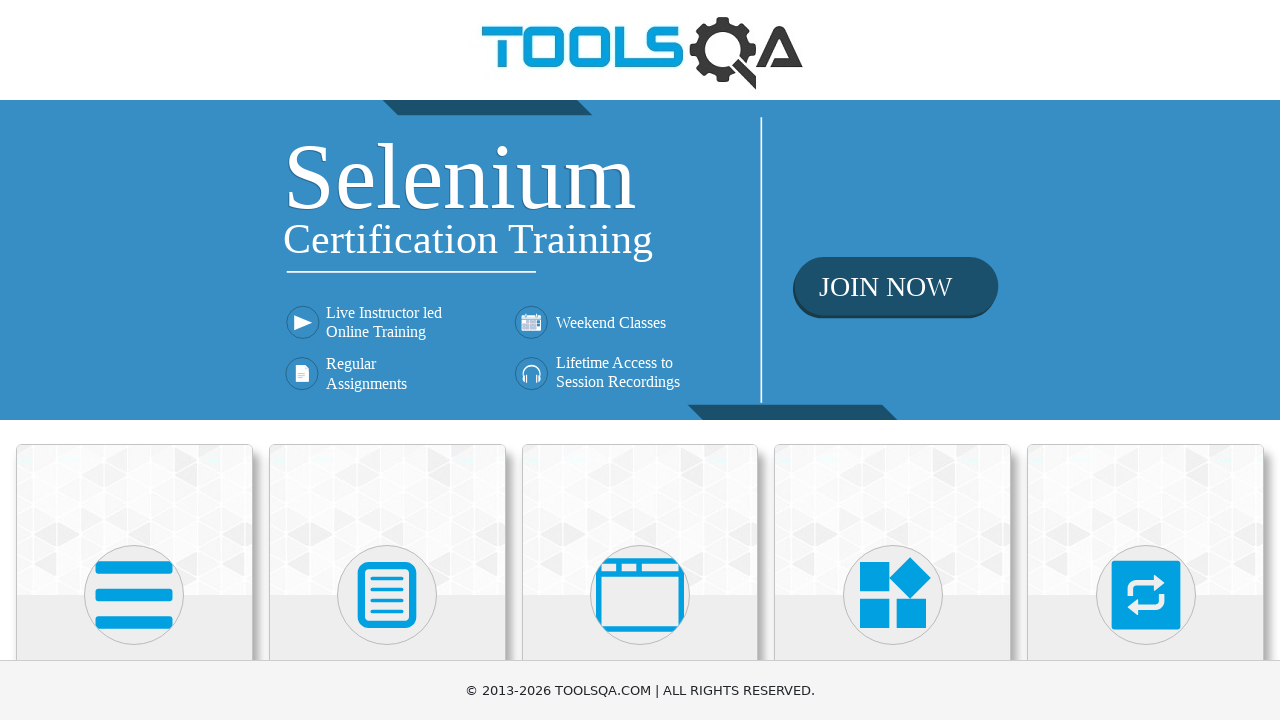

Clicked on Elements section at (134, 360) on text=Elements
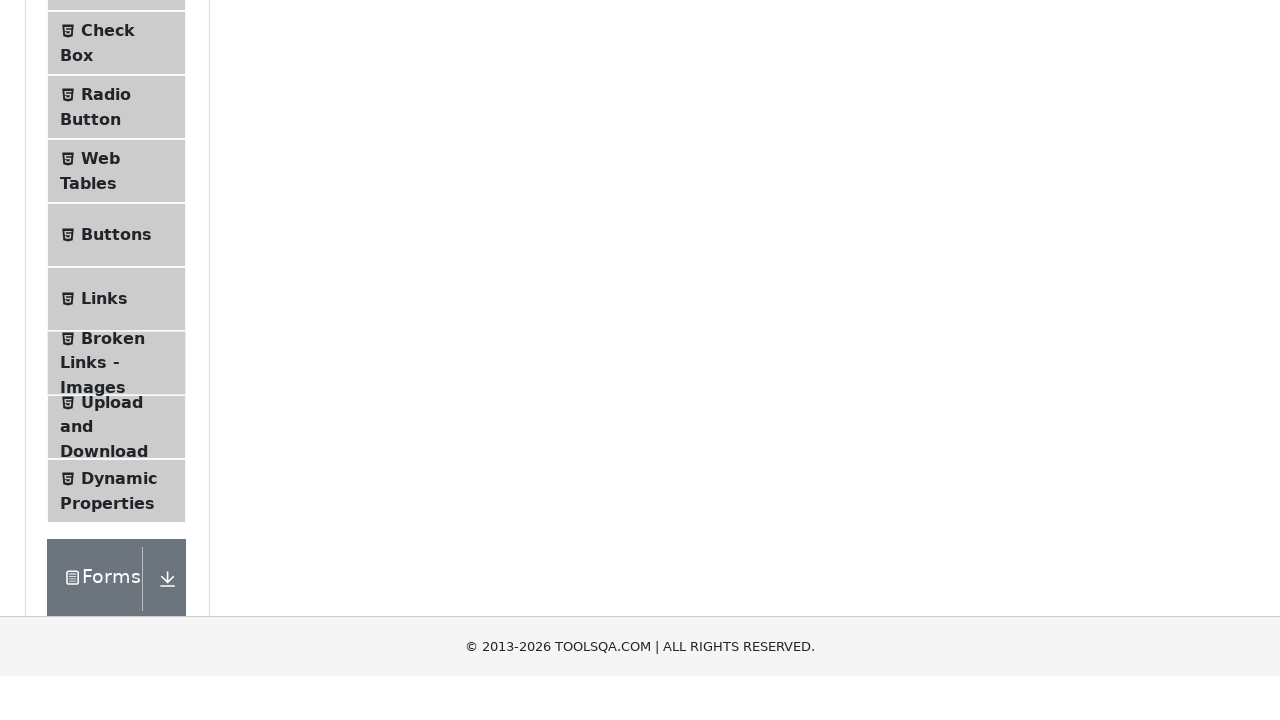

Clicked on Text Box option at (119, 261) on text=Text Box
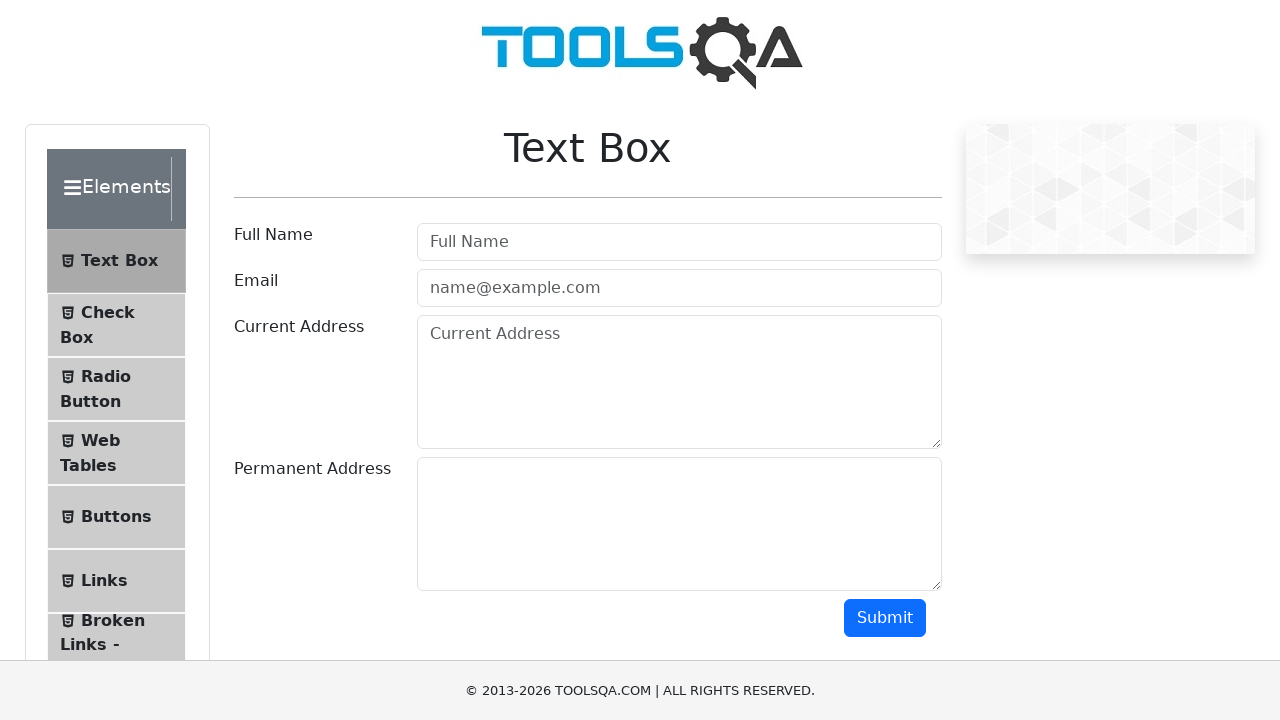

Filled in full name as 'Bob Wilson' on #userName
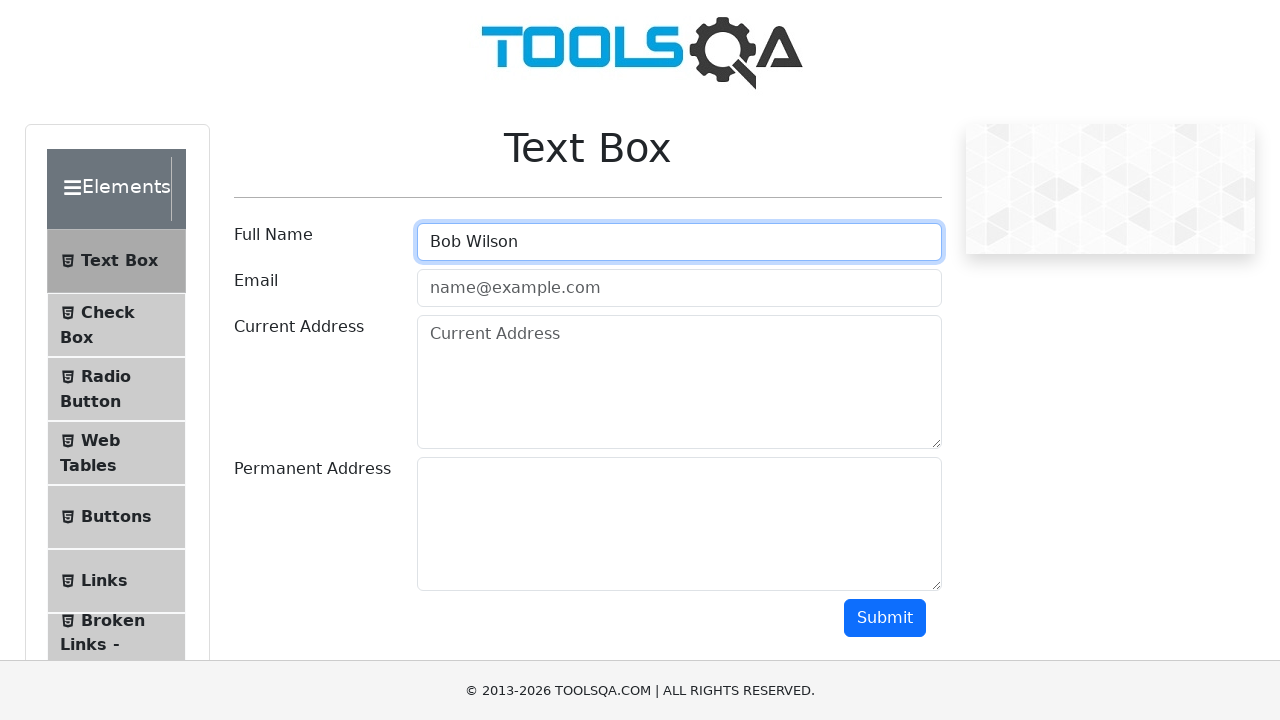

Filled in email as 'bob.wilson@example.com' on #userEmail
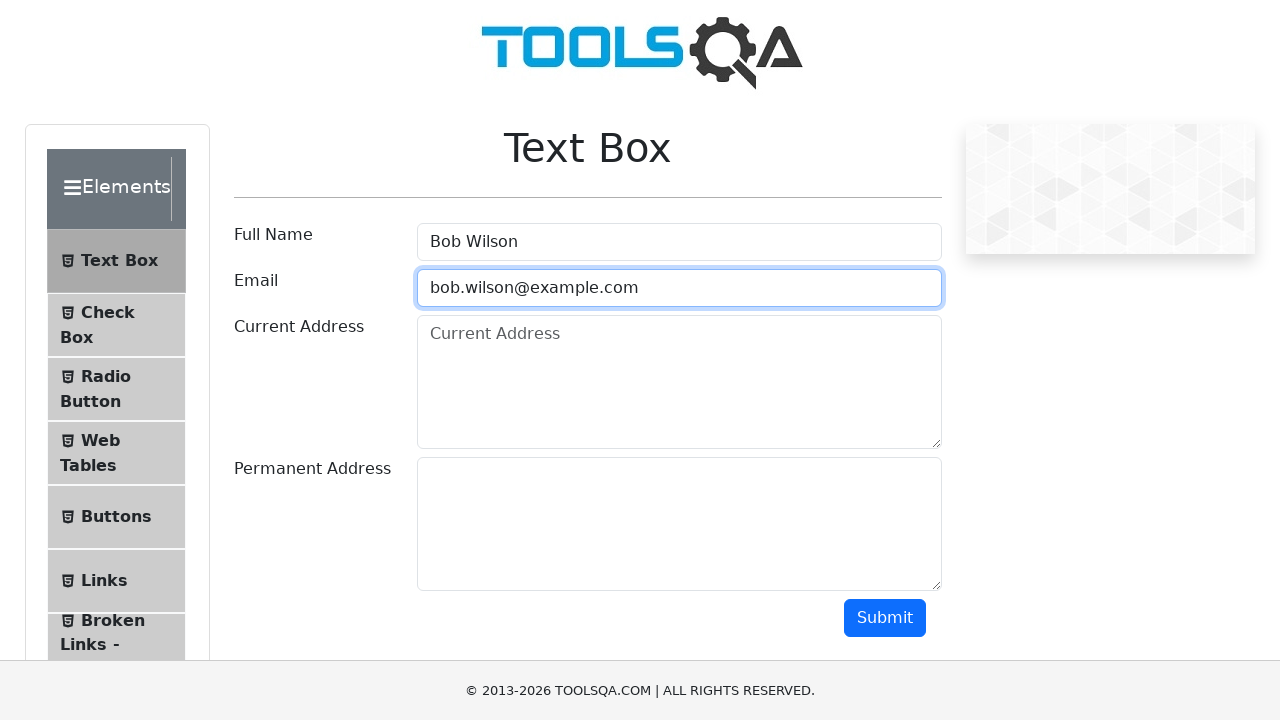

Filled in current address as '555 Elm Street' on #currentAddress
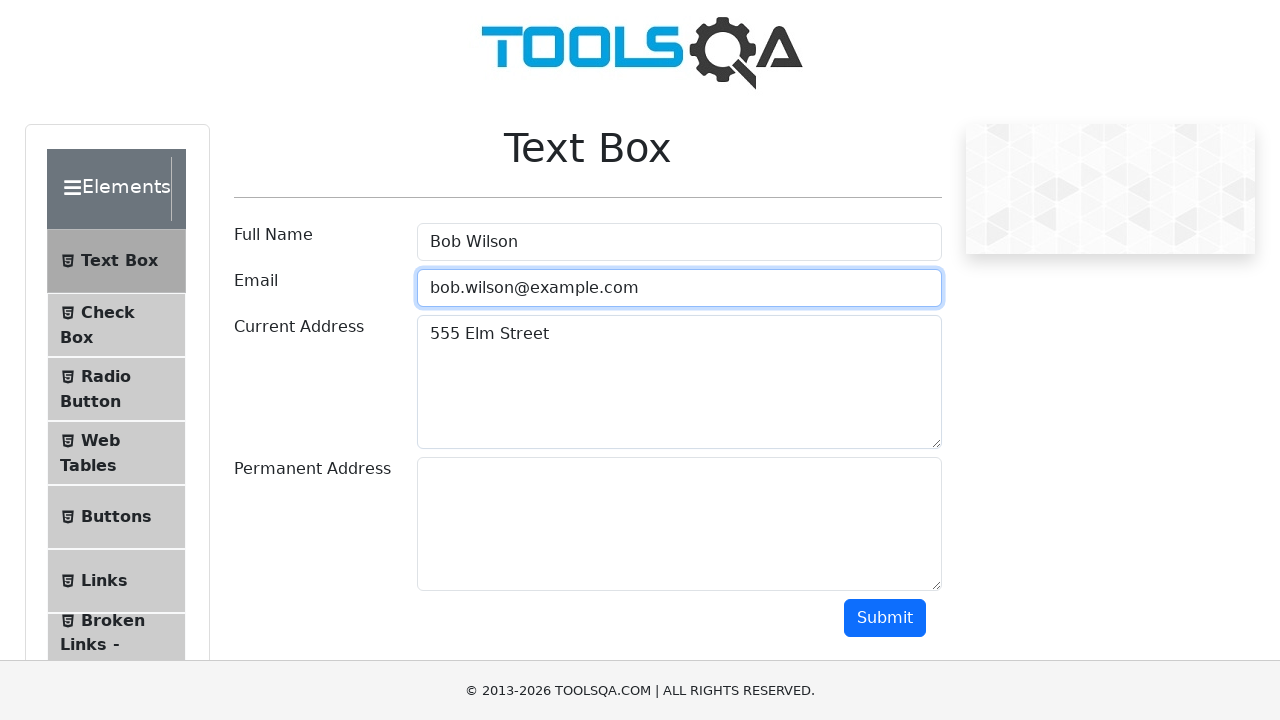

Filled in permanent address as '999 Pine Avenue' on #permanentAddress
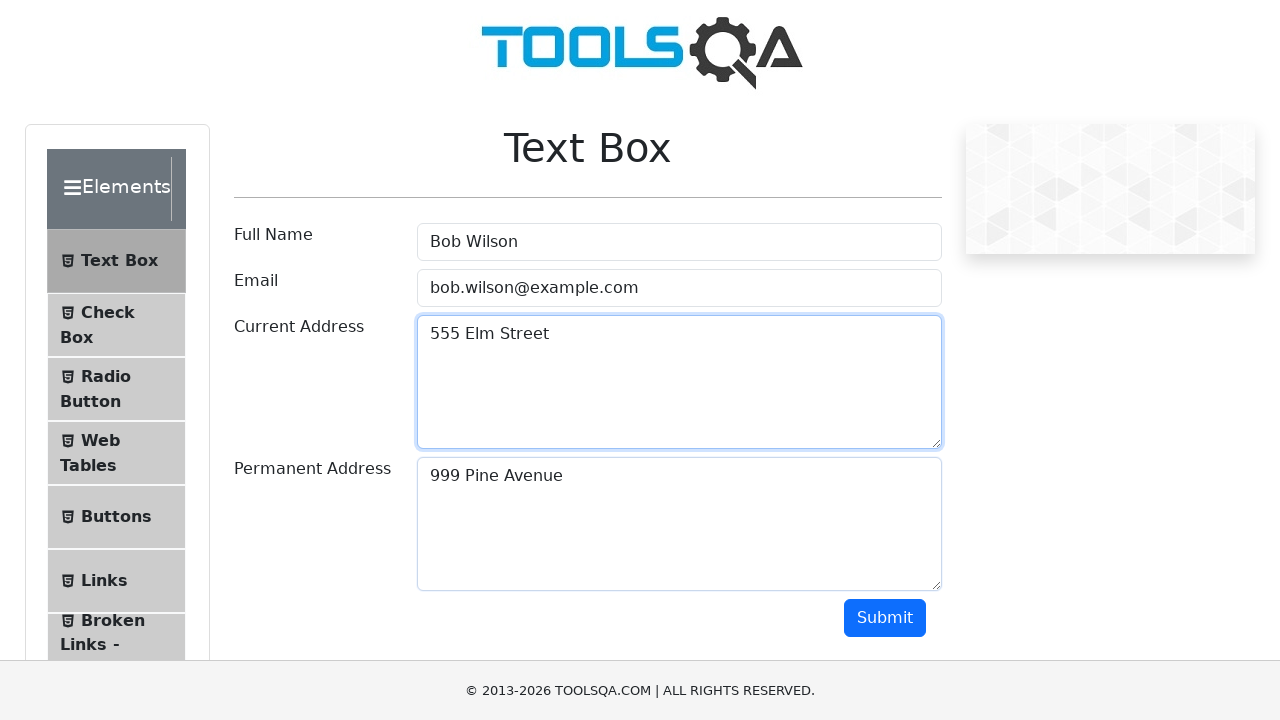

Clicked submit button to submit form at (885, 618) on #submit
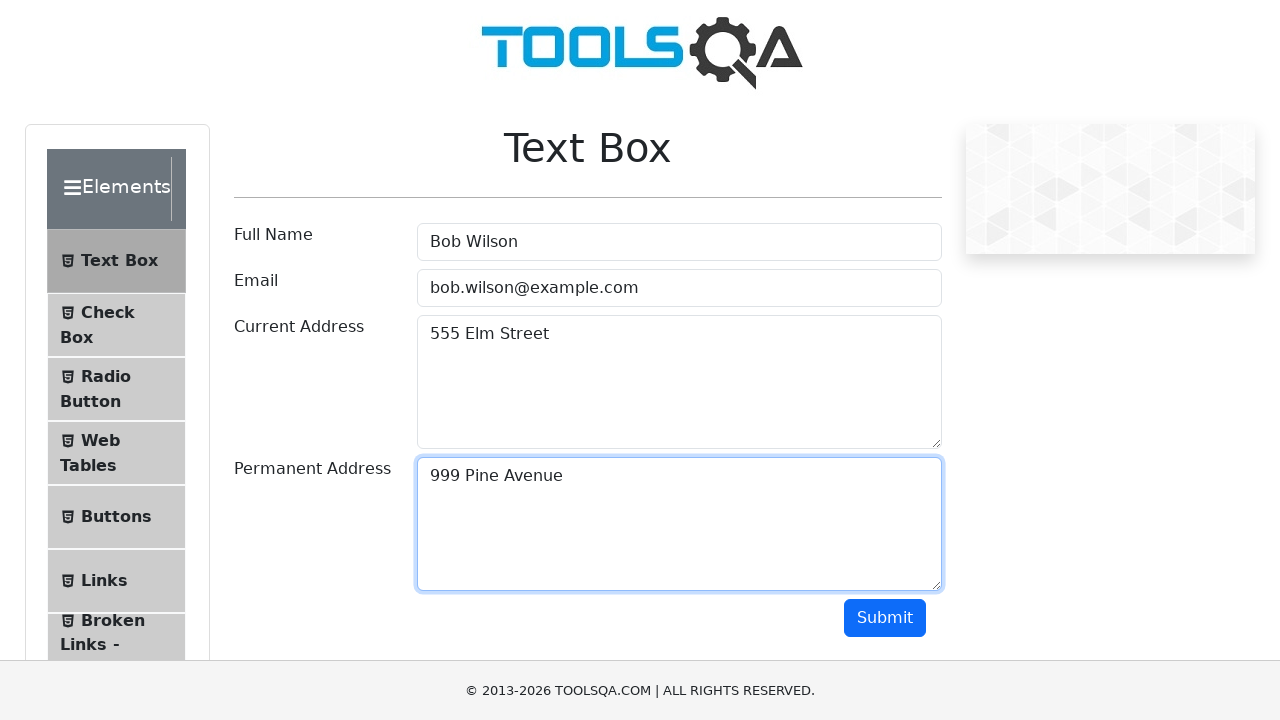

Verified submitted email 'bob.wilson@example.com' is displayed
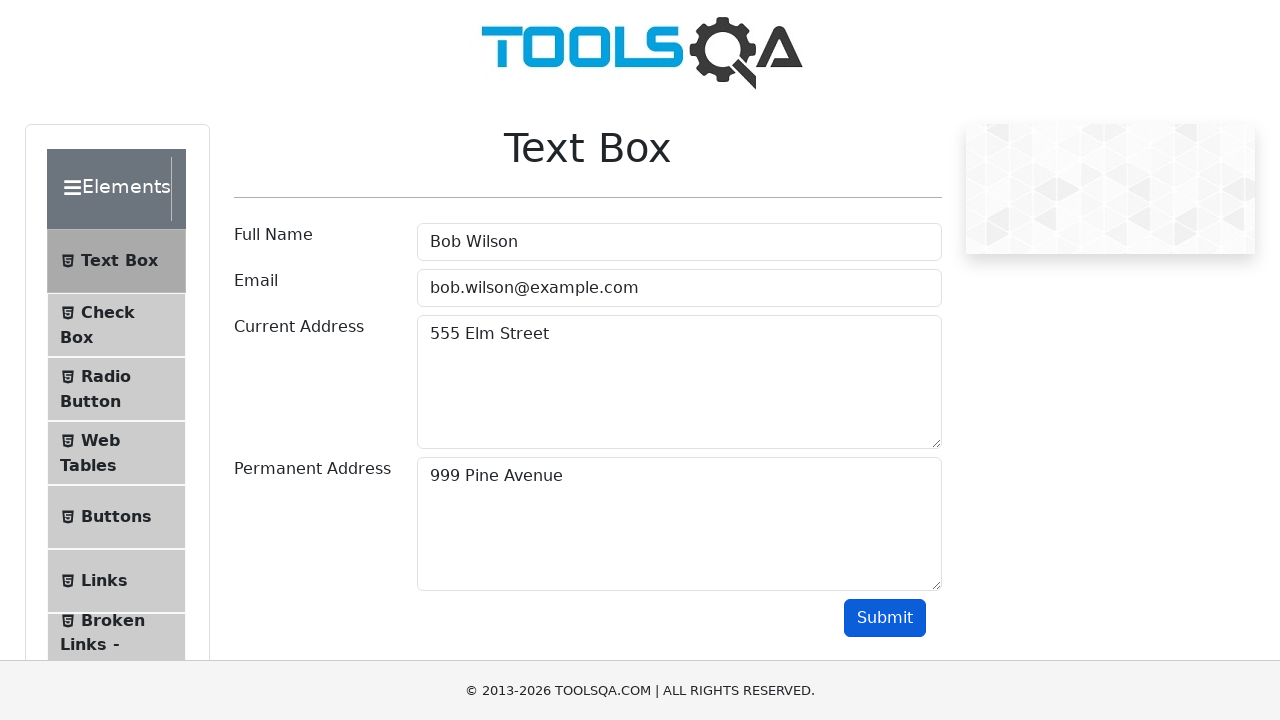

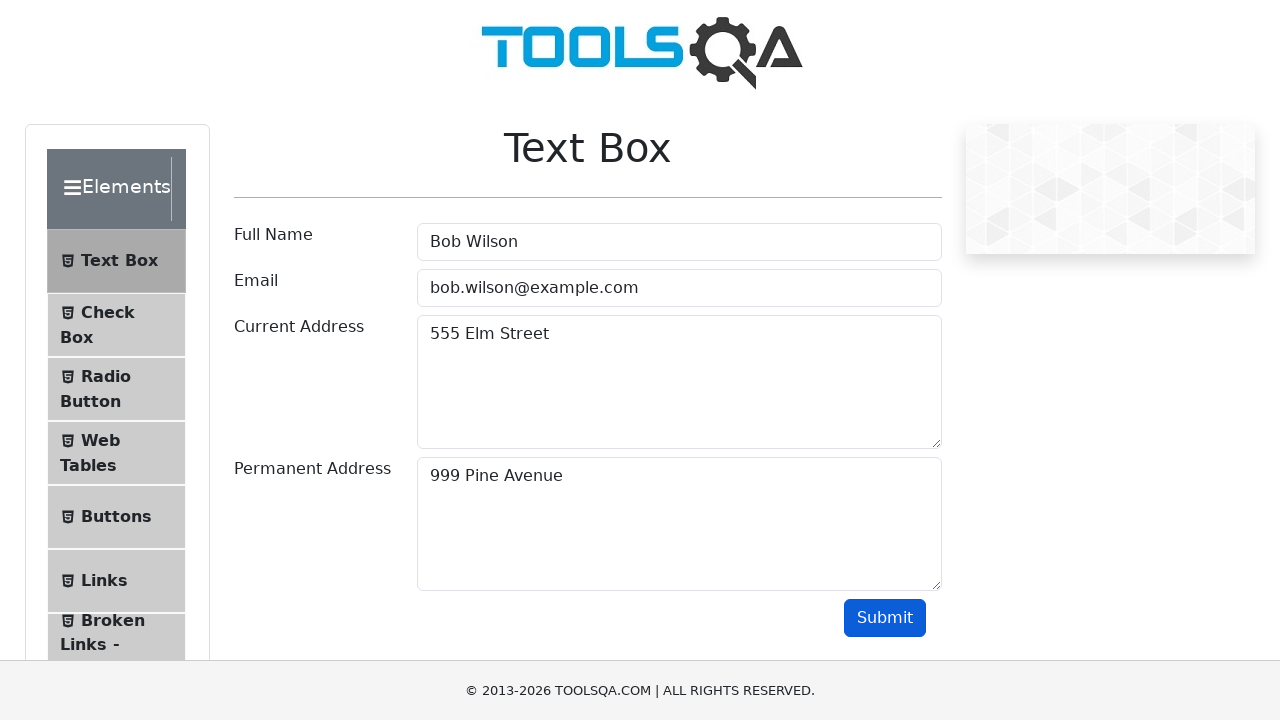